Tests user search functionality by clicking a button and filling in a username search field

Starting URL: https://elzarape.github.io/admin/modules/users/view/user.html

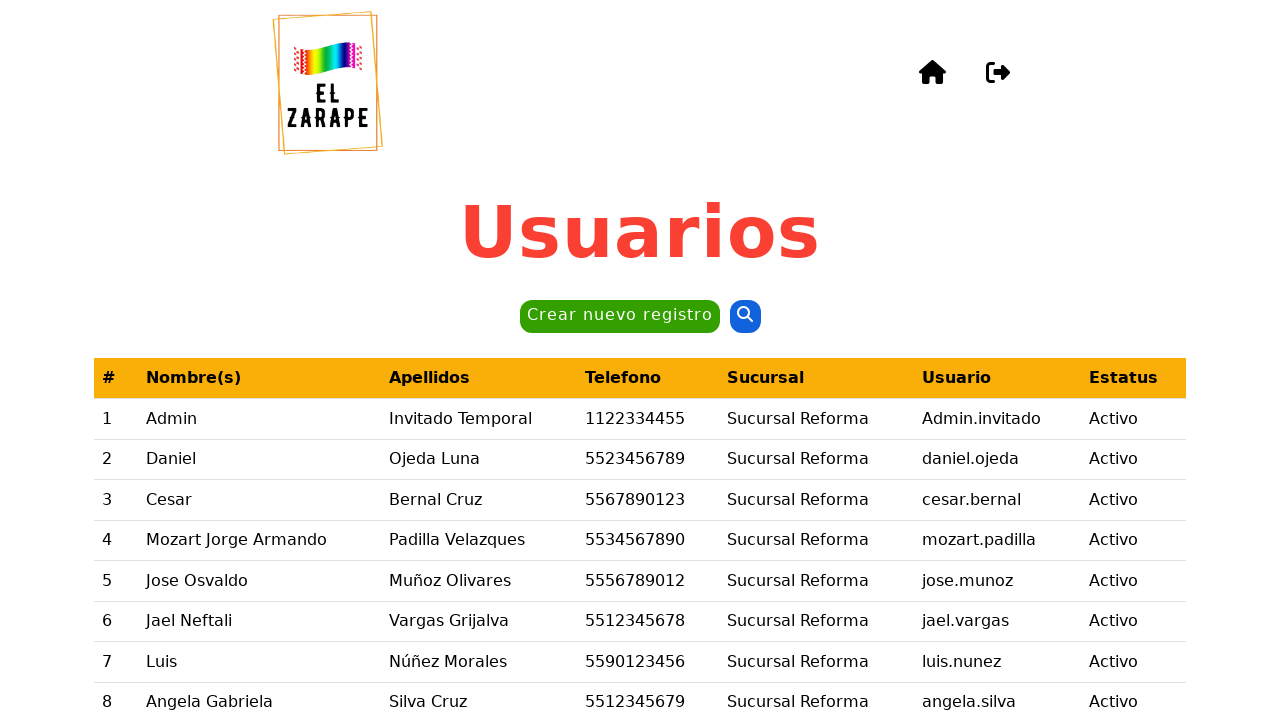

Clicked the search button at (745, 317) on internal:role=button >> nth=1
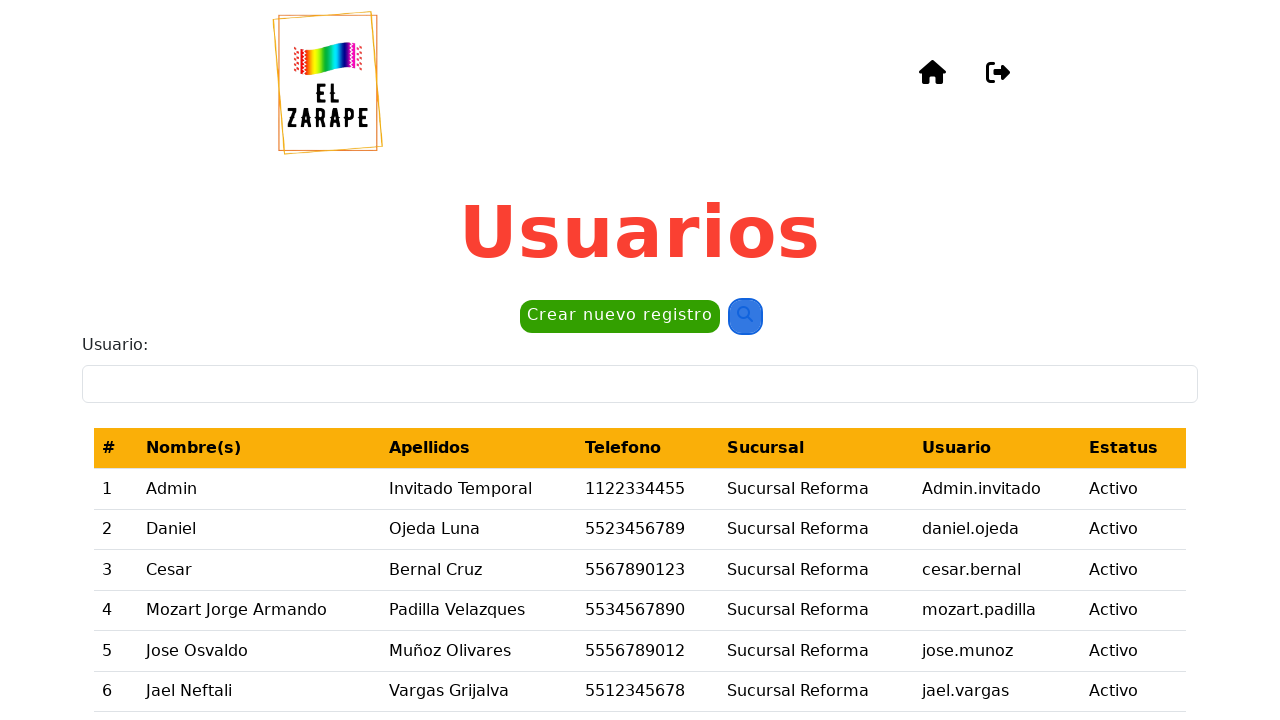

Clicked on the Usuario field at (640, 384) on internal:label="Usuario:"i
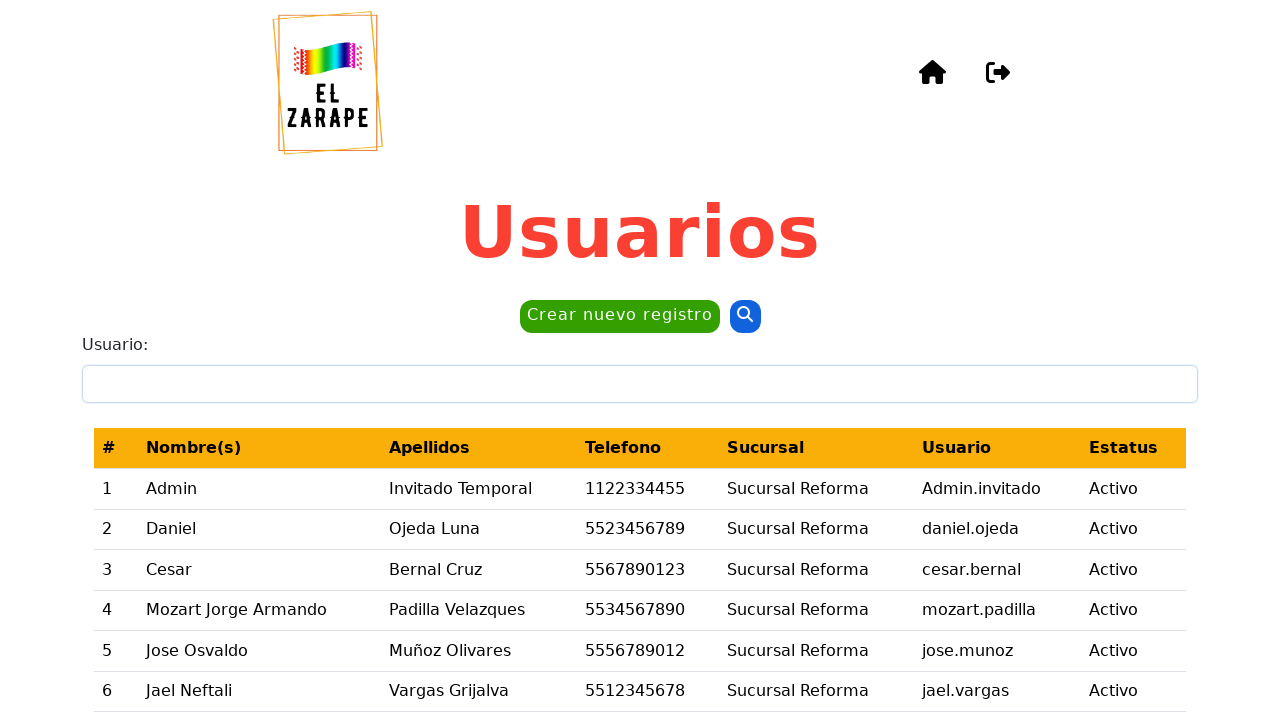

Filled Usuario field with 'Admin' on internal:label="Usuario:"i
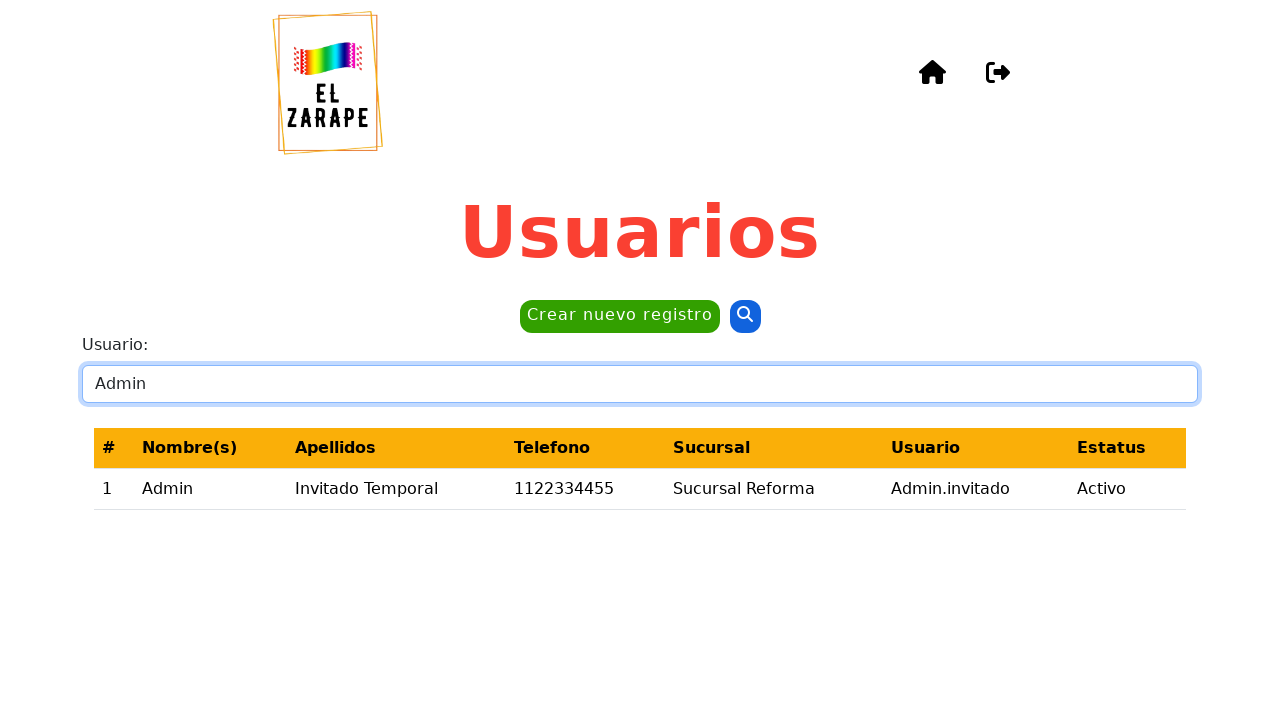

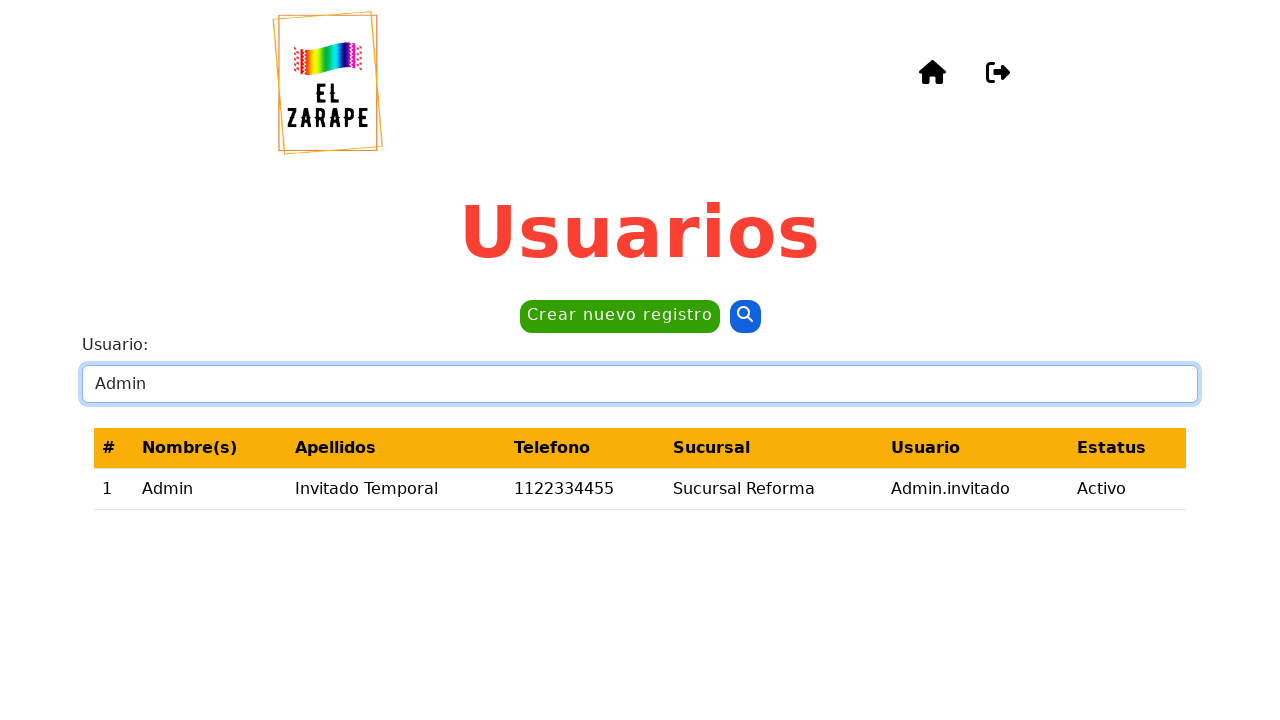